Tests the Playwright documentation website by verifying the homepage title contains "Playwright", then clicking the documentation link and verifying navigation to the Installation page.

Starting URL: https://playwright.dev

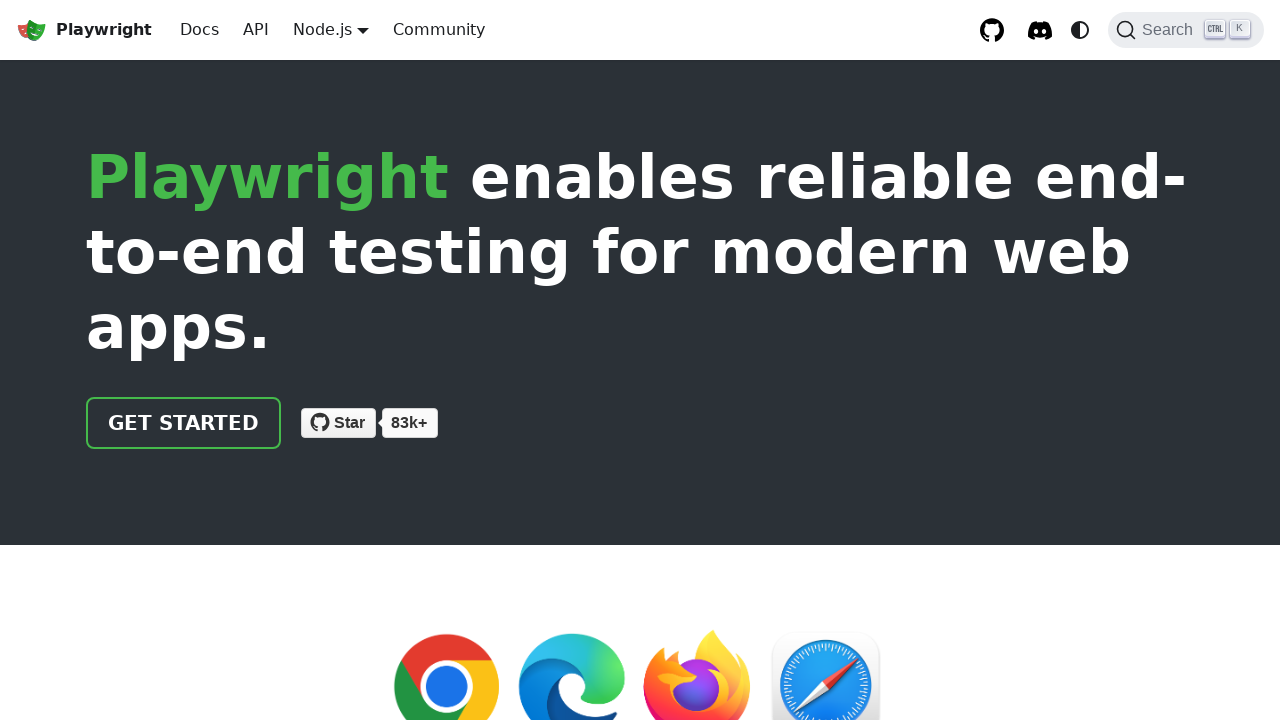

Verified homepage title contains 'Playwright'
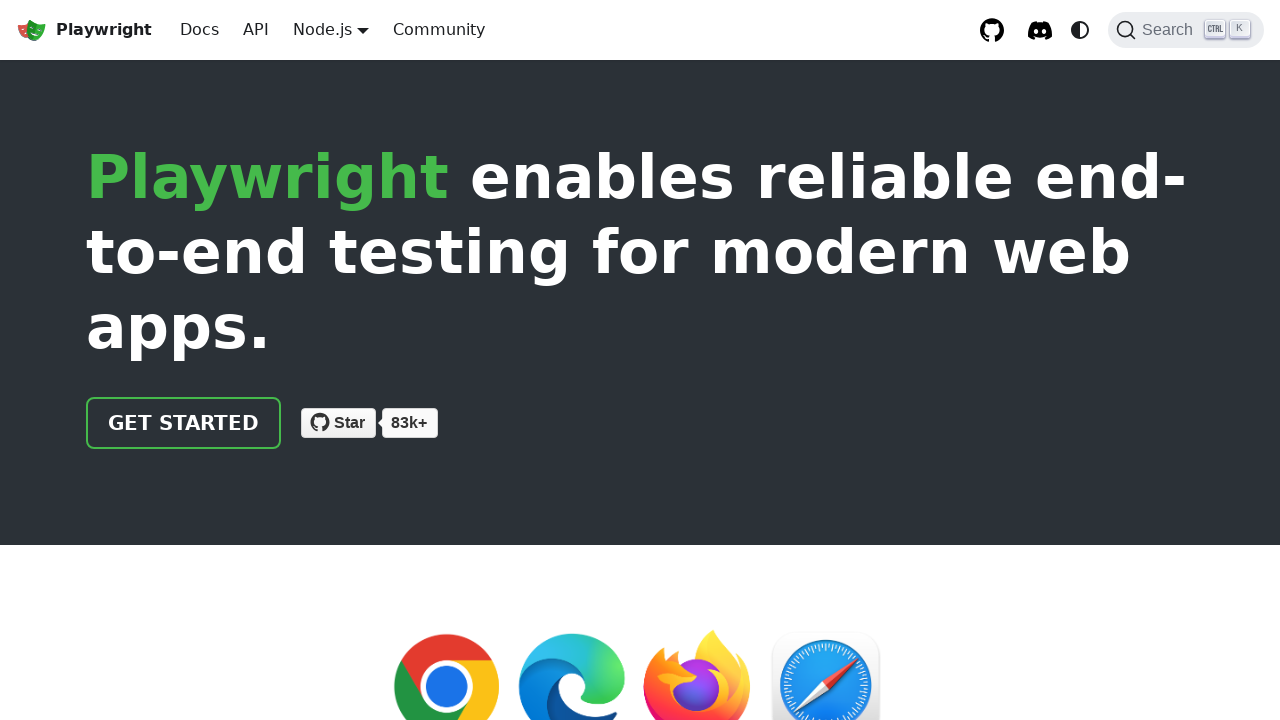

Clicked documentation link in header at (184, 423) on xpath=//html/body/div/div[2]/header/div/div/a
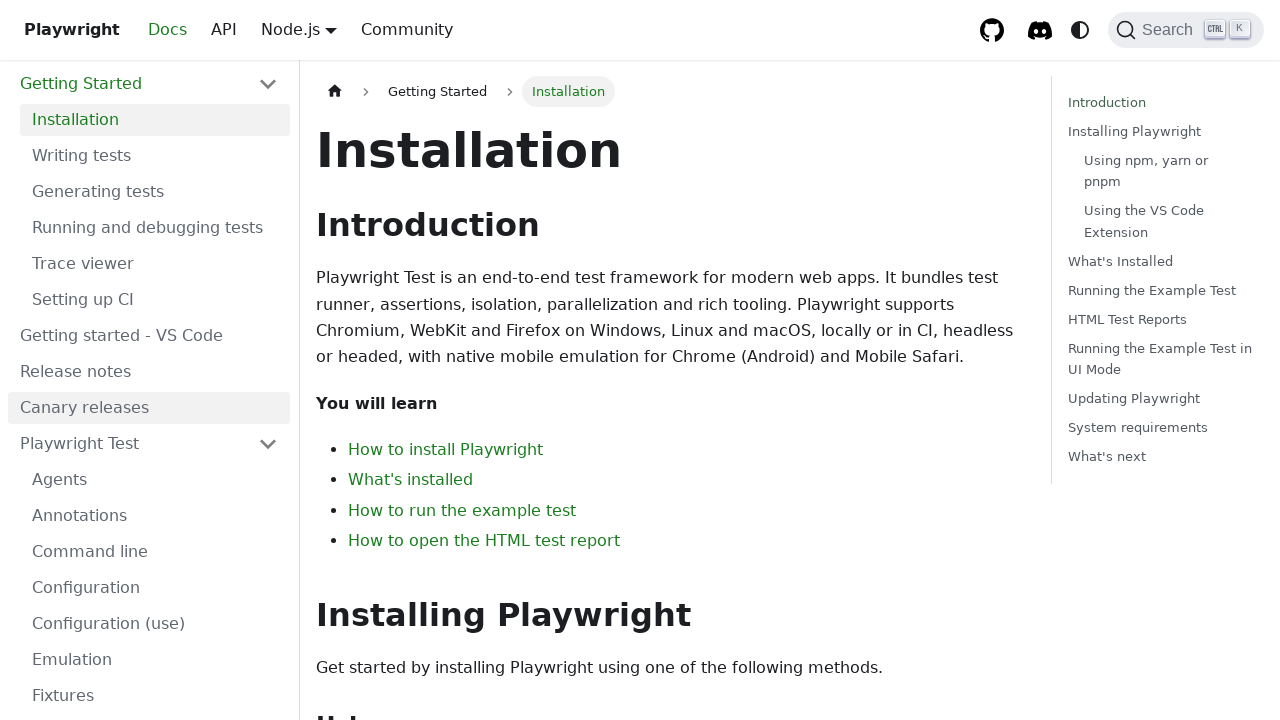

Verified successful navigation to Installation page
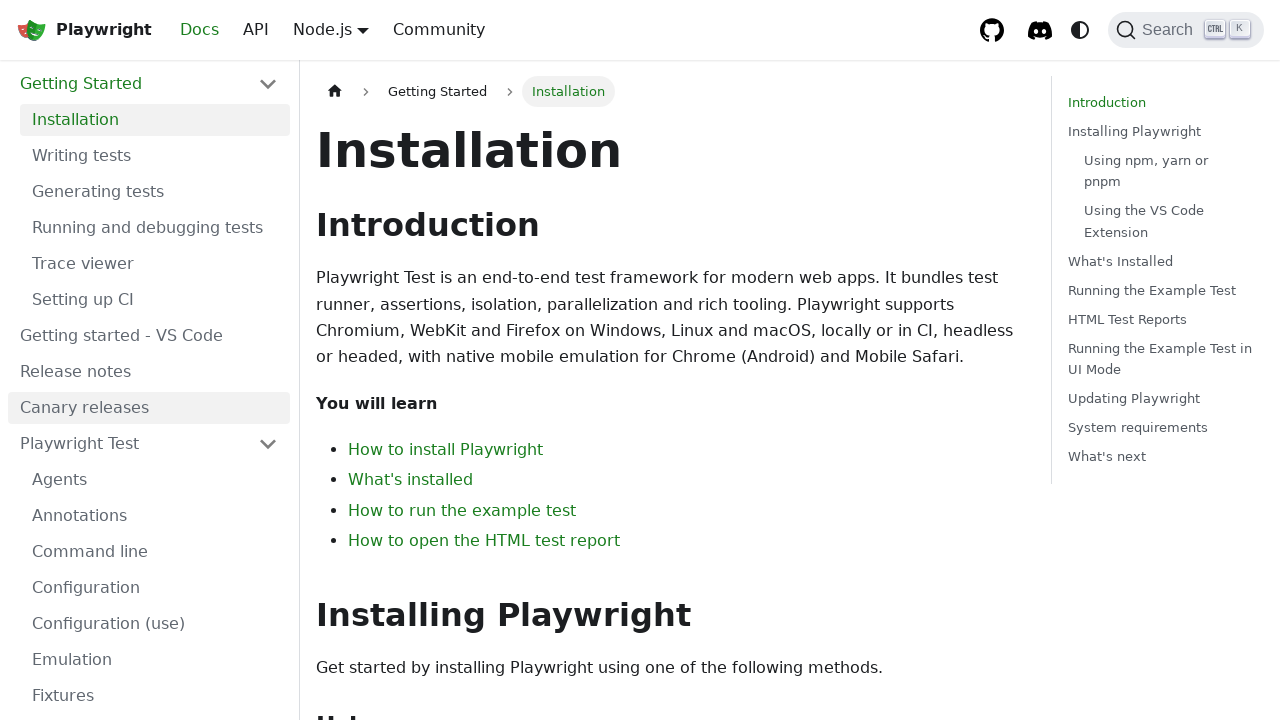

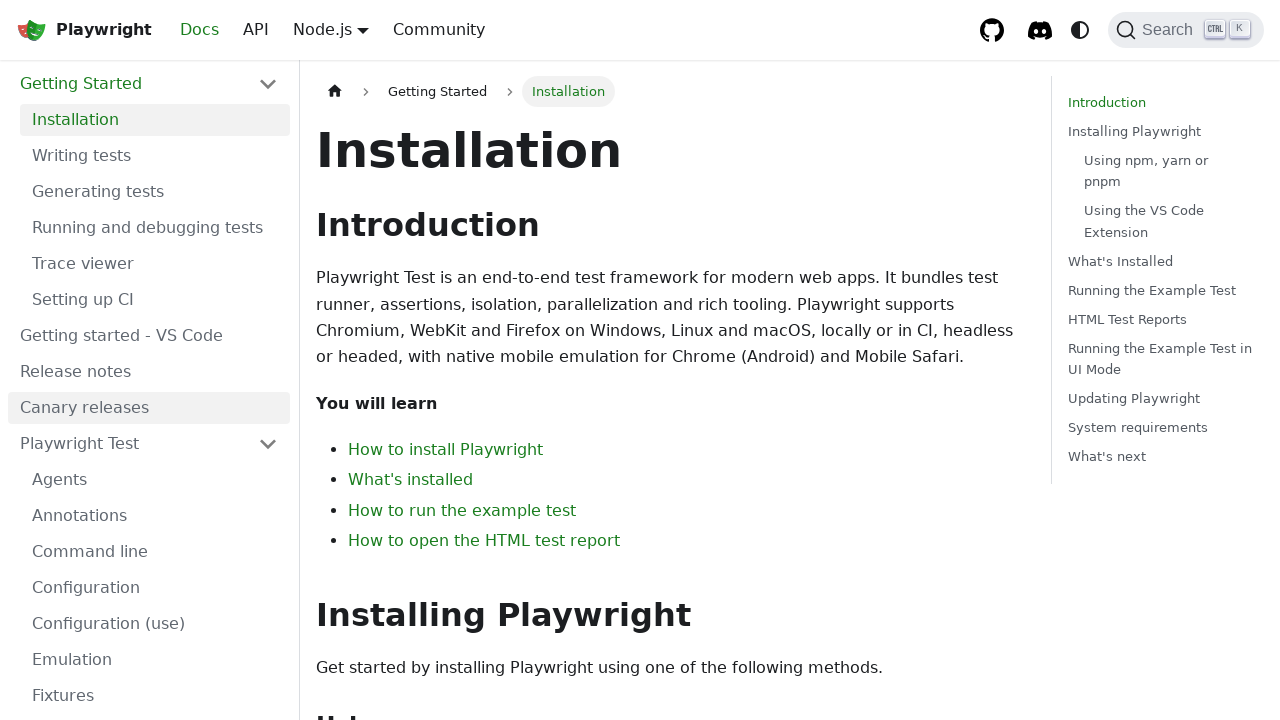